Navigates to HBO website and clicks on the MOVIES link

Starting URL: https://www.hbo.com/

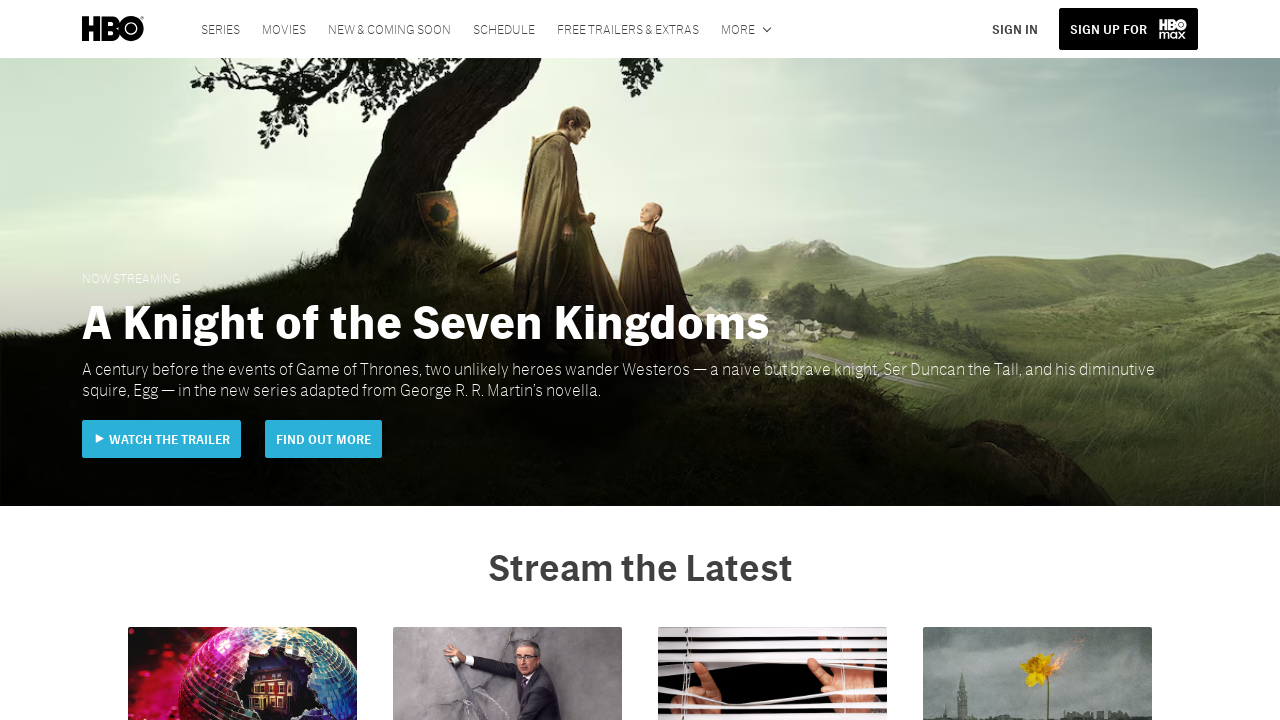

Navigated to HBO website
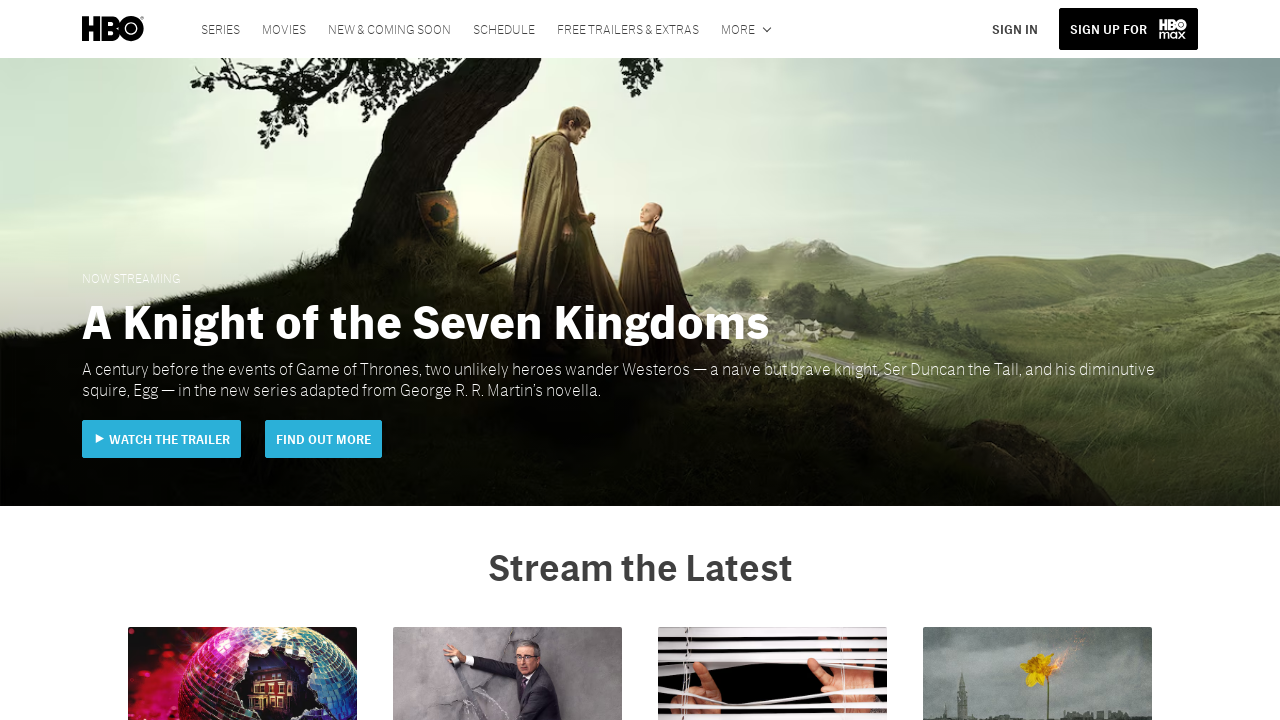

Clicked on the MOVIES link at (284, 29) on text=MOVIES
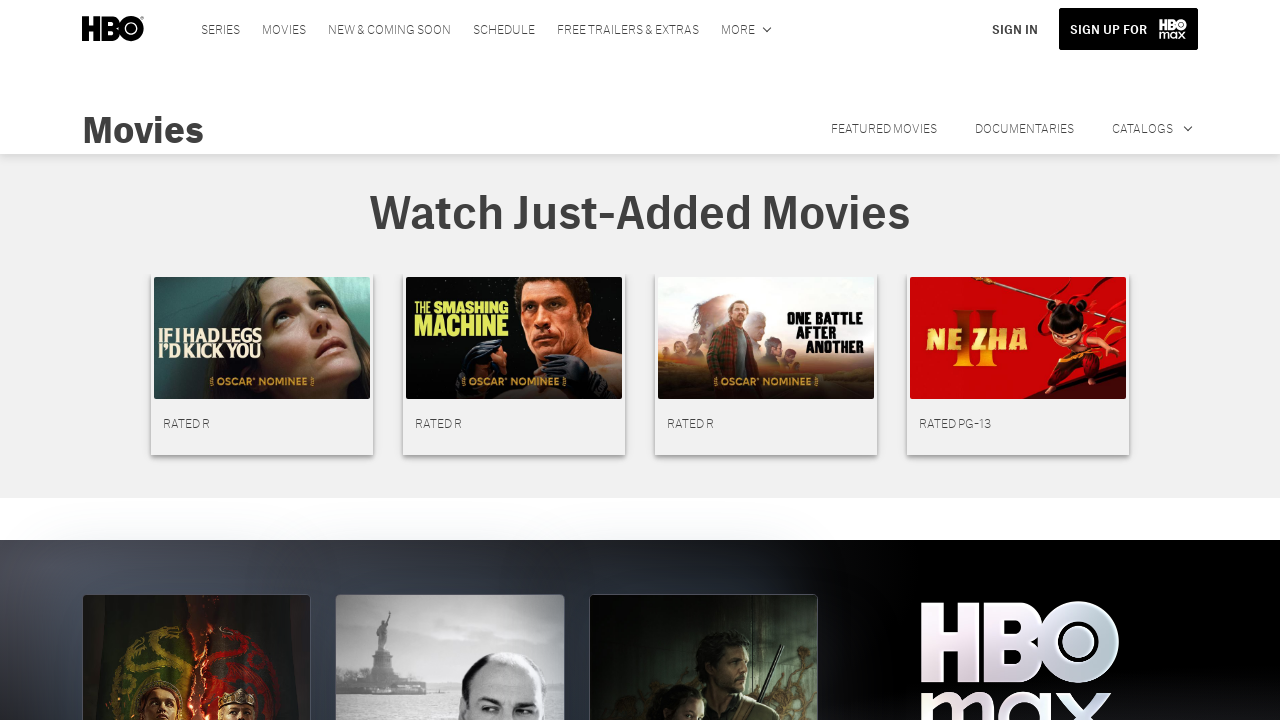

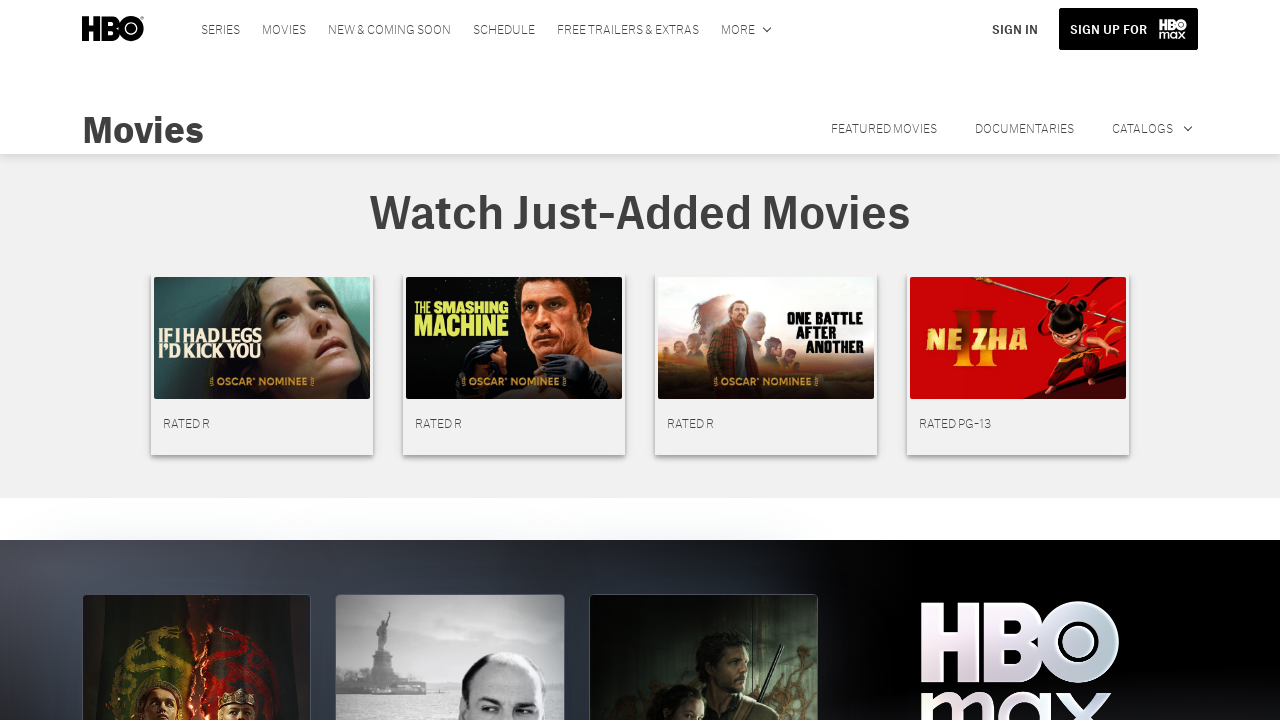